Navigates to vnk.edu.vn website and handles a random popup if it appears by closing it

Starting URL: https://vnk.edu.vn/

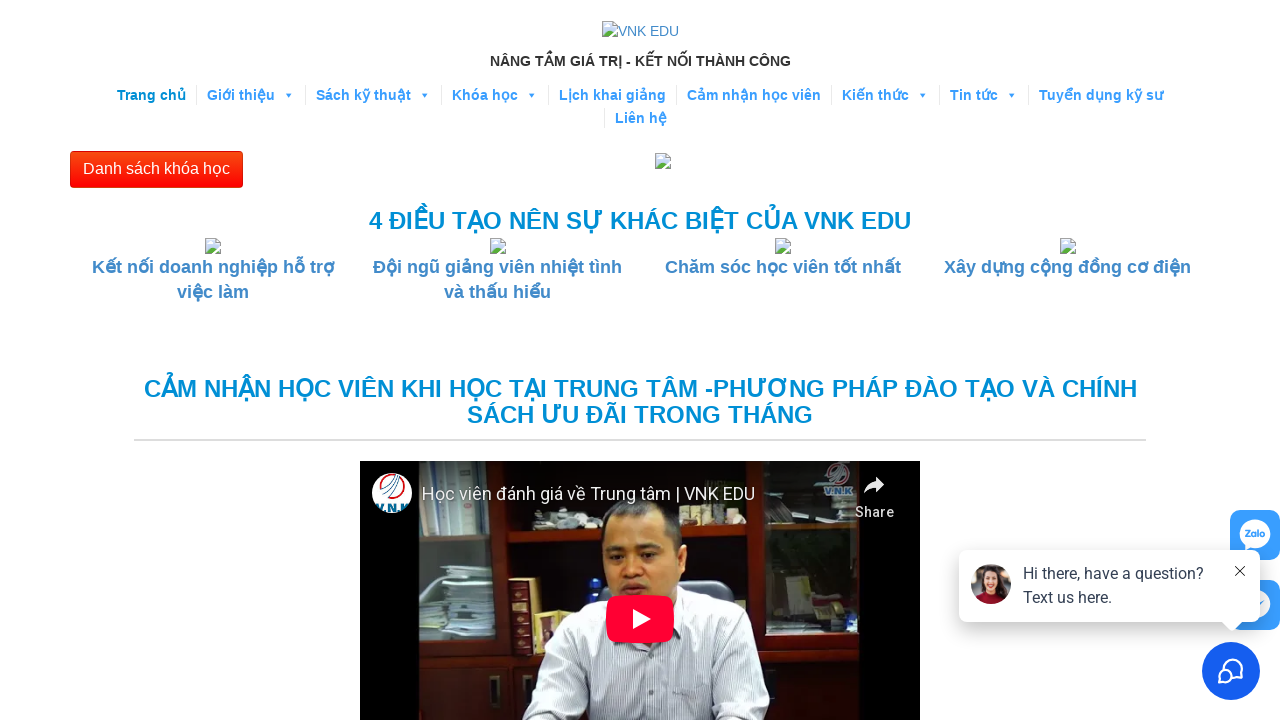

Navigated to https://vnk.edu.vn/
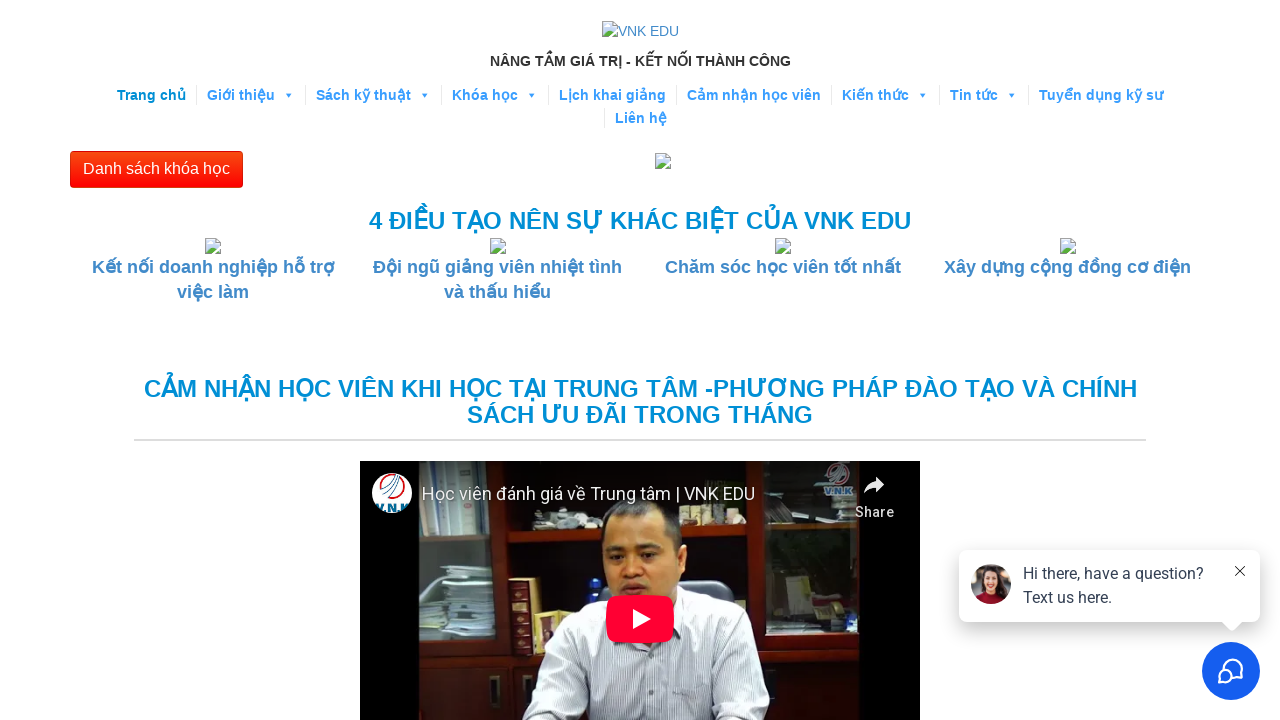

No popup detected on page
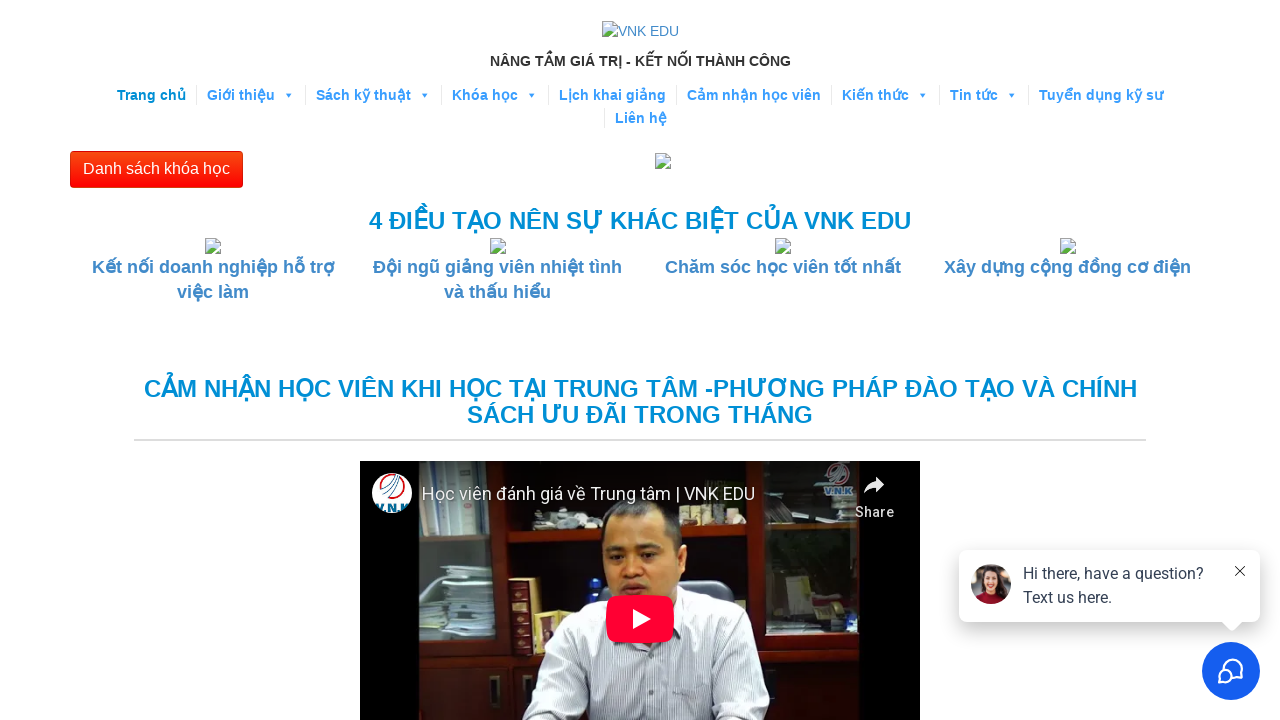

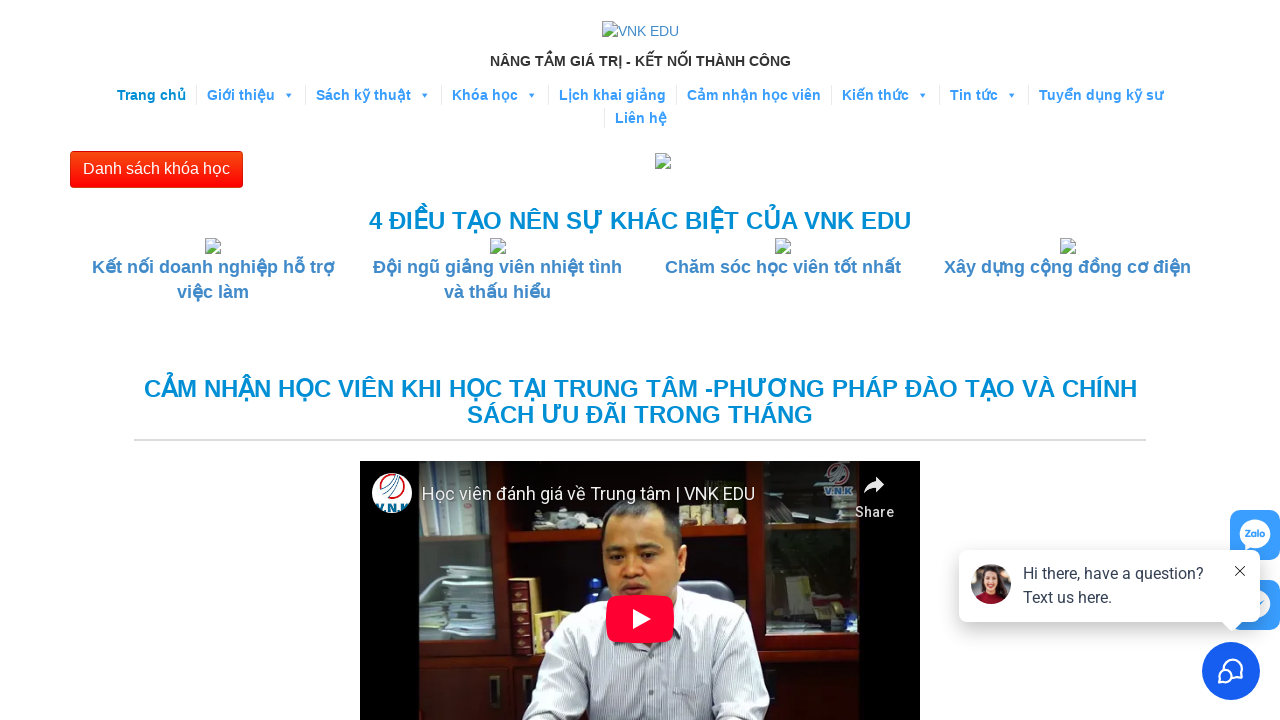